Tests jQuery UI slider functionality by dragging horizontal and vertical sliders to different positions using mouse actions

Starting URL: https://jqueryui.com/slider/

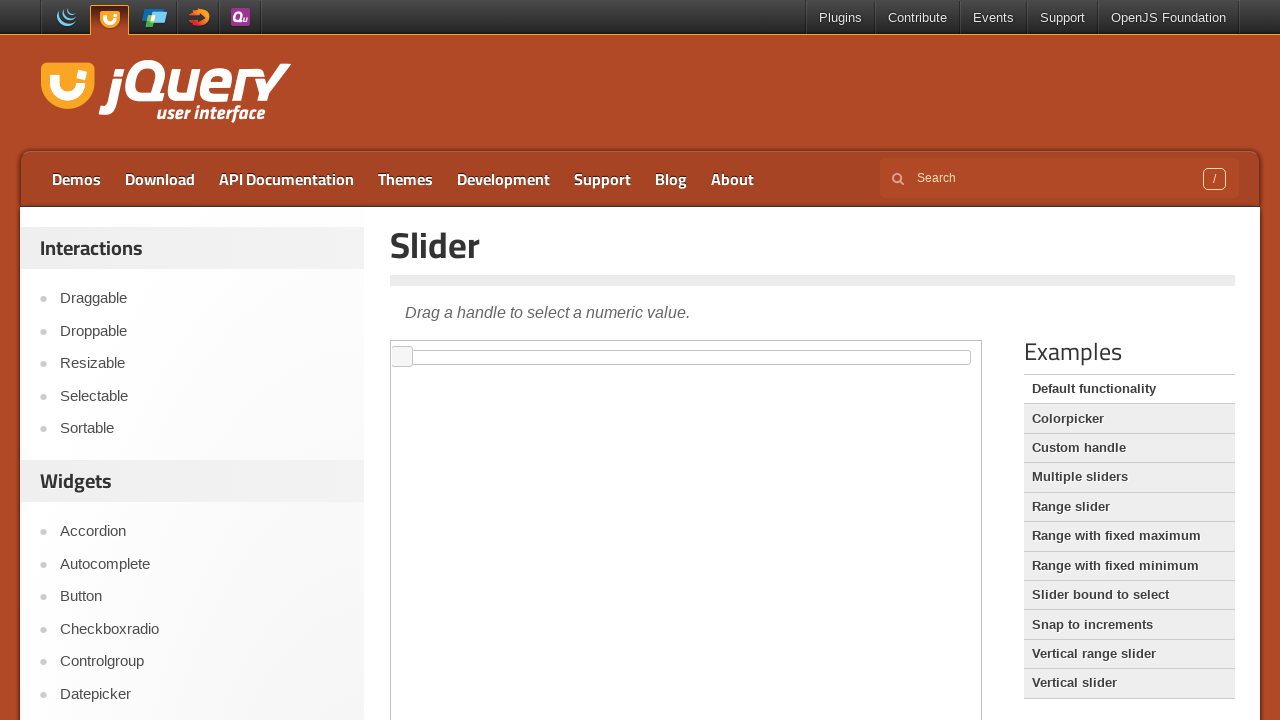

Located the demo iframe for horizontal slider
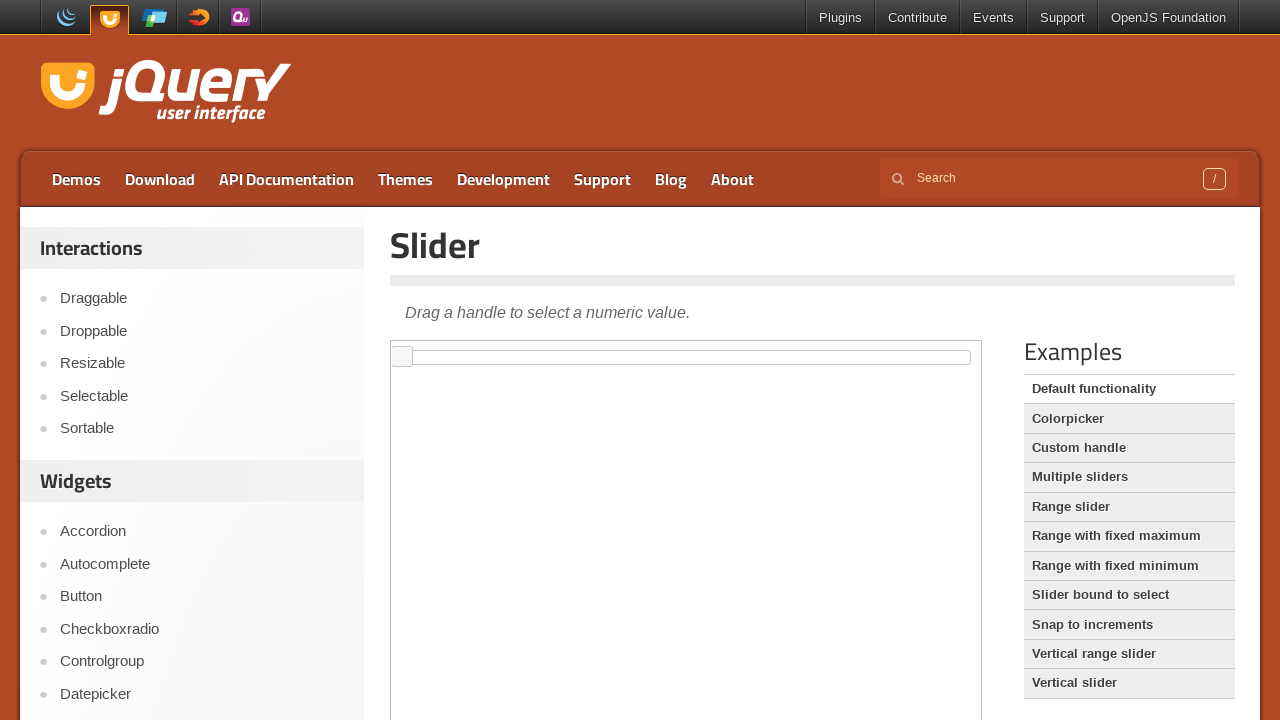

Waited for horizontal slider handle to be visible
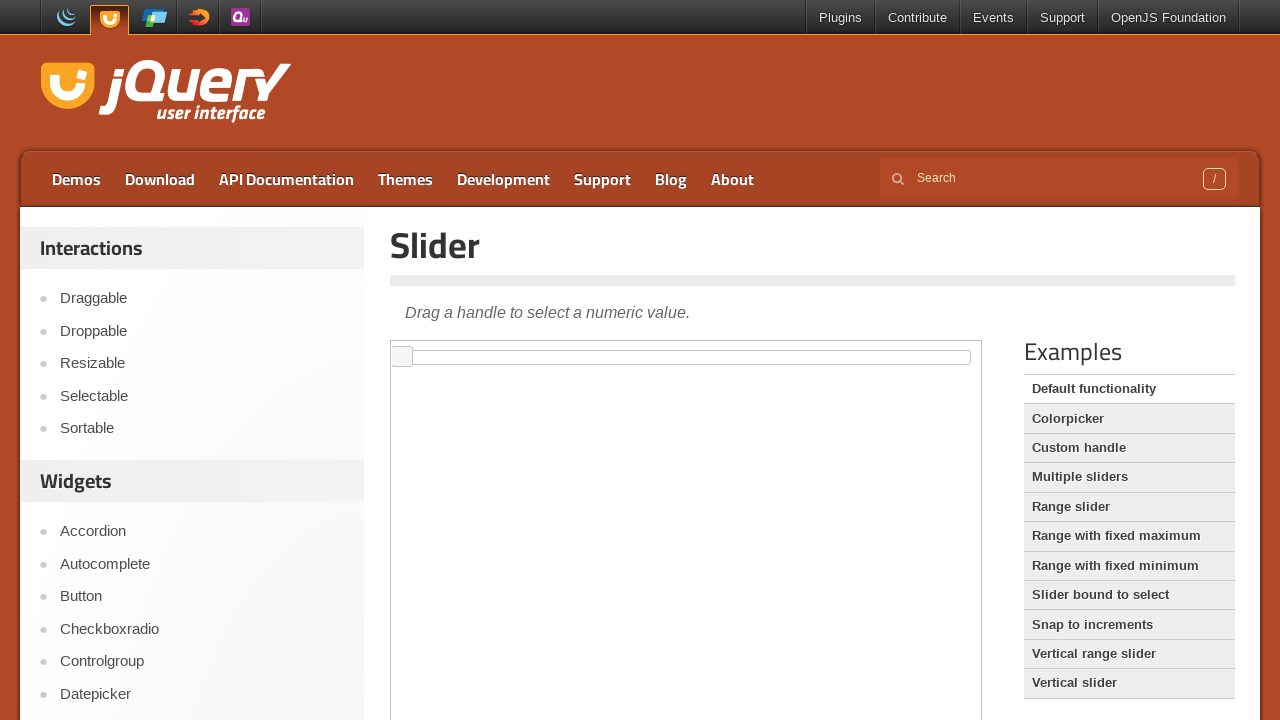

Moved mouse to center of horizontal slider handle at (402, 357)
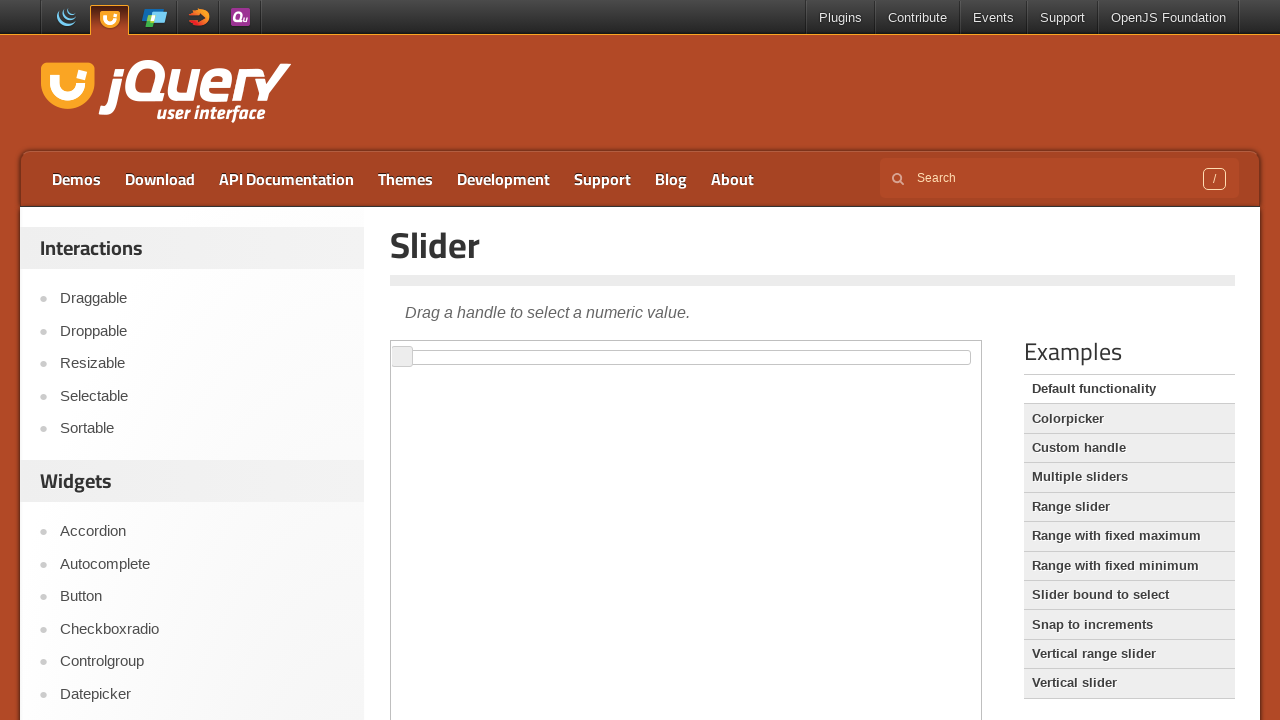

Pressed down mouse button on horizontal slider at (402, 357)
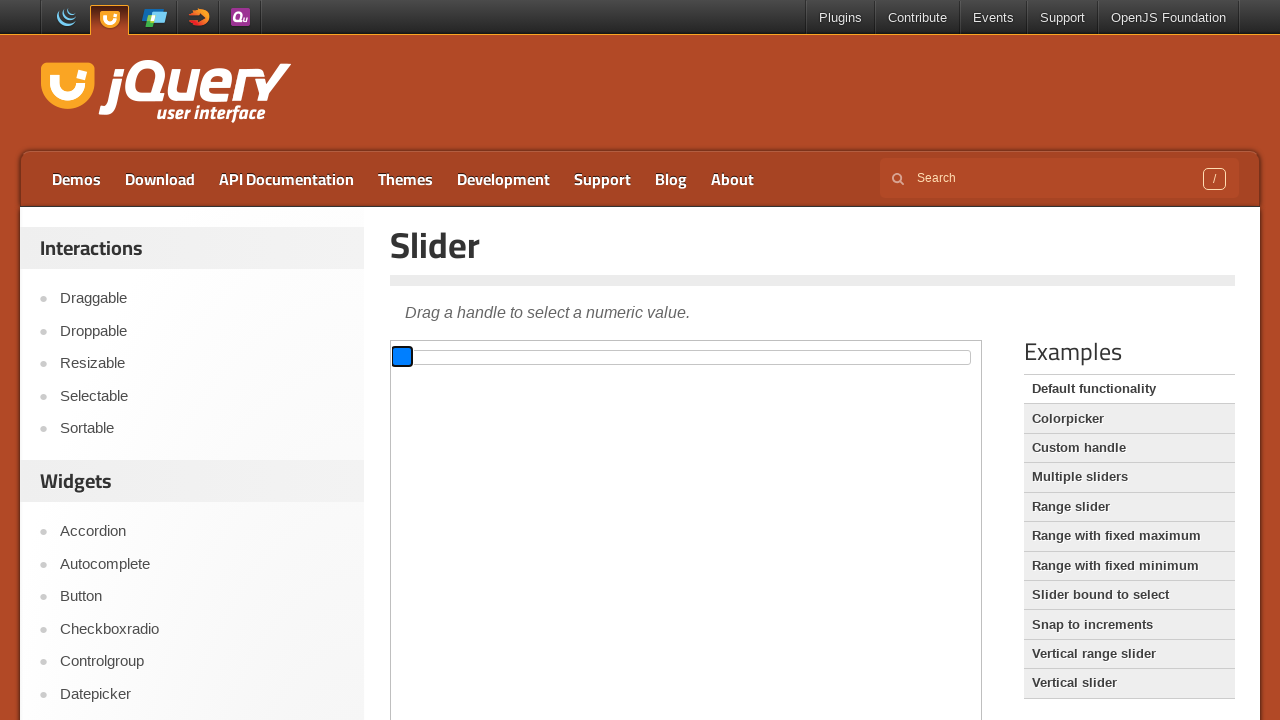

Dragged horizontal slider 300 pixels to the right at (692, 357)
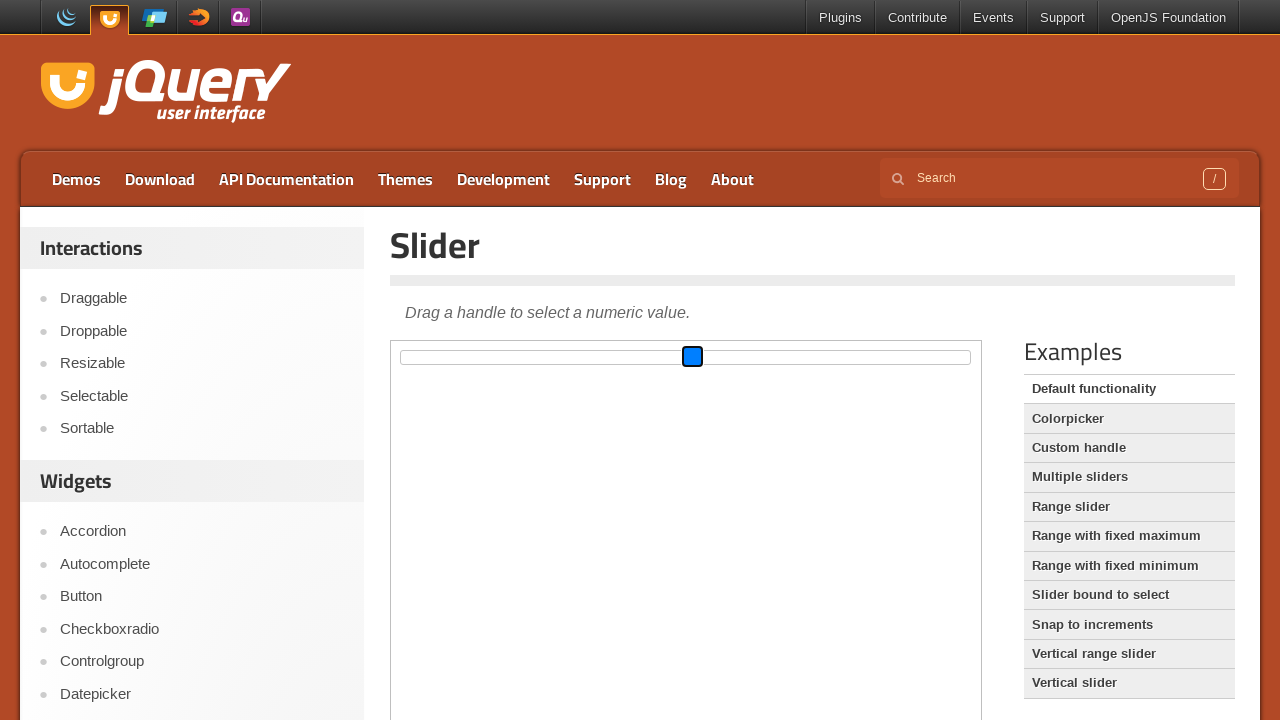

Released mouse button, horizontal slider moved right at (692, 357)
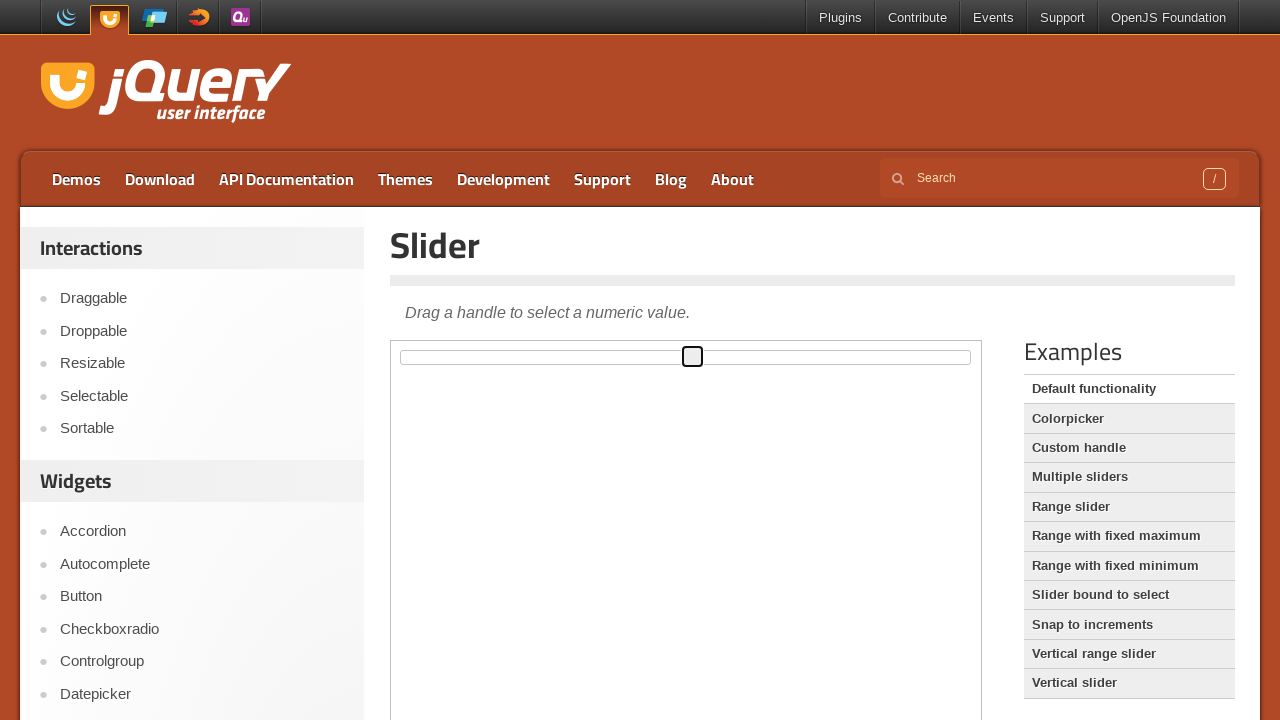

Waited 1 second for slider to settle
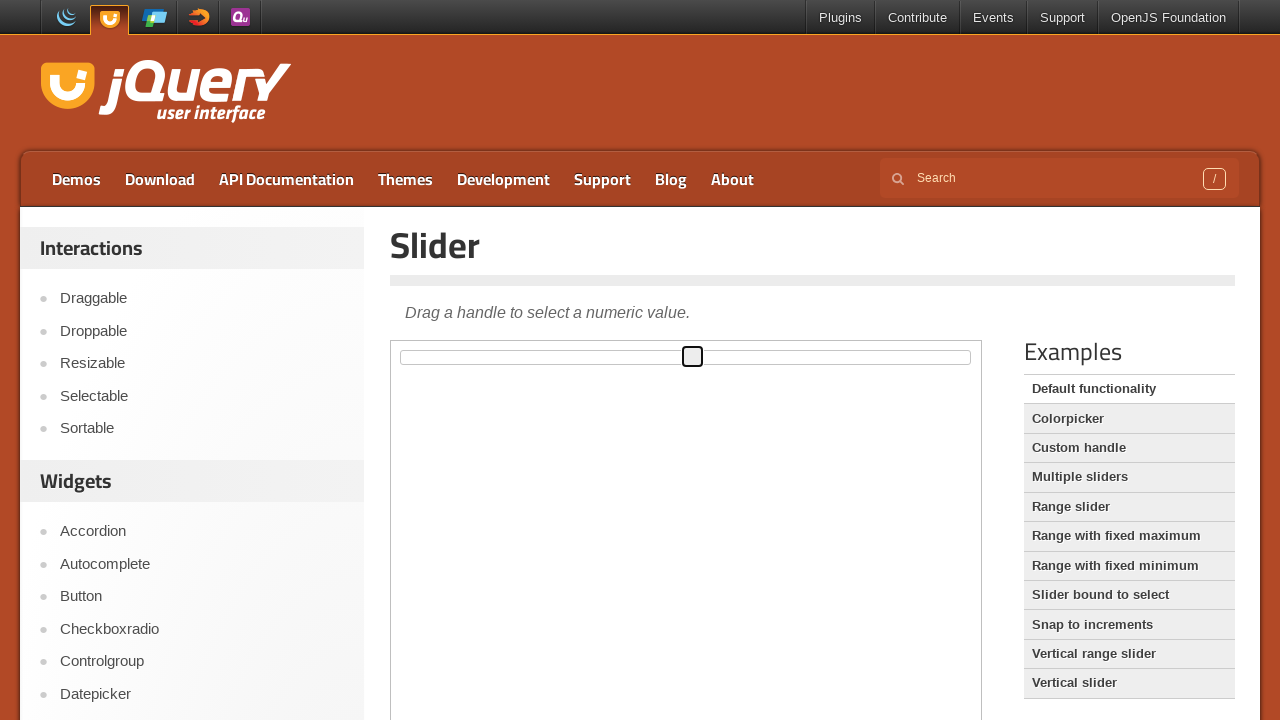

Moved mouse to center of horizontal slider handle again at (692, 357)
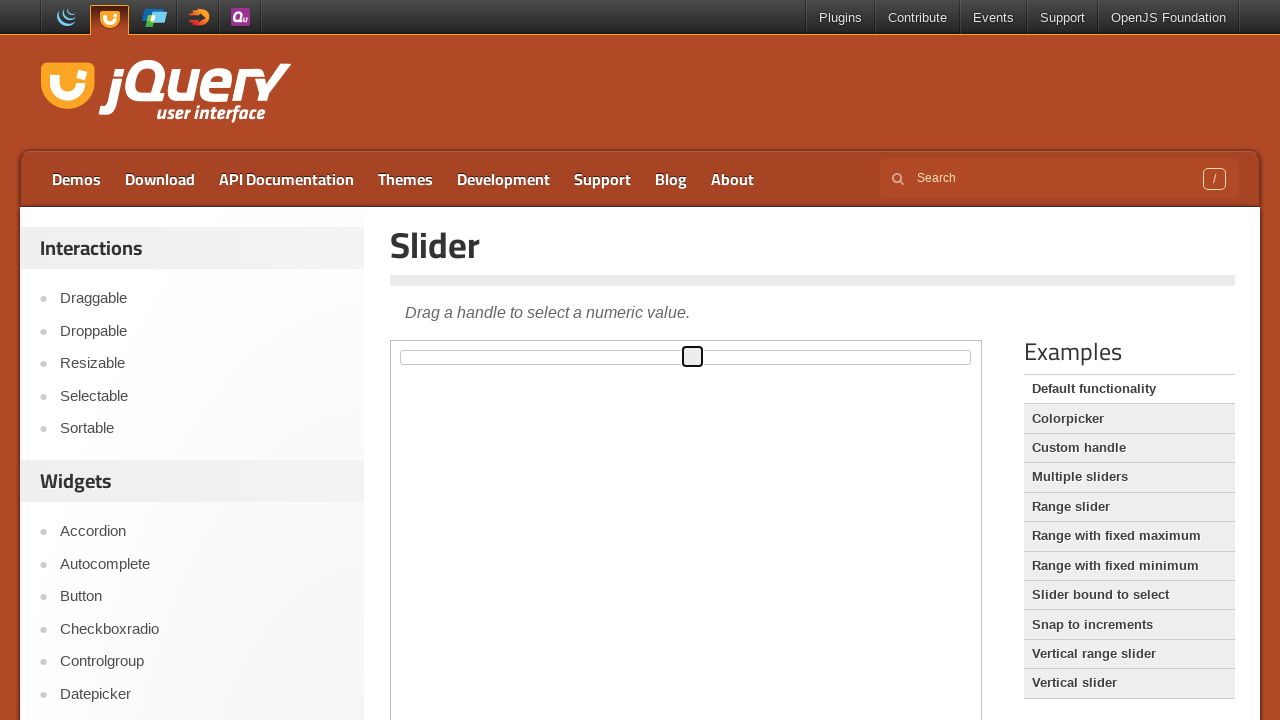

Pressed down mouse button on horizontal slider at (692, 357)
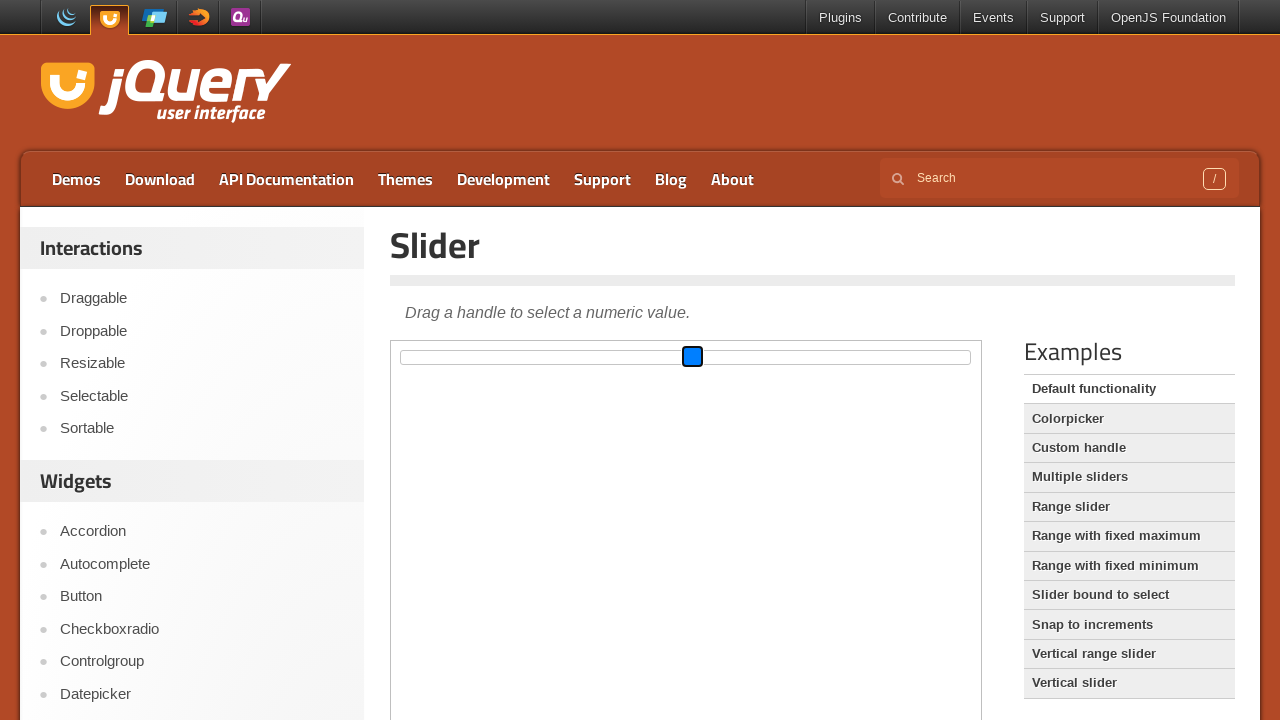

Dragged horizontal slider 200 pixels to the left at (482, 357)
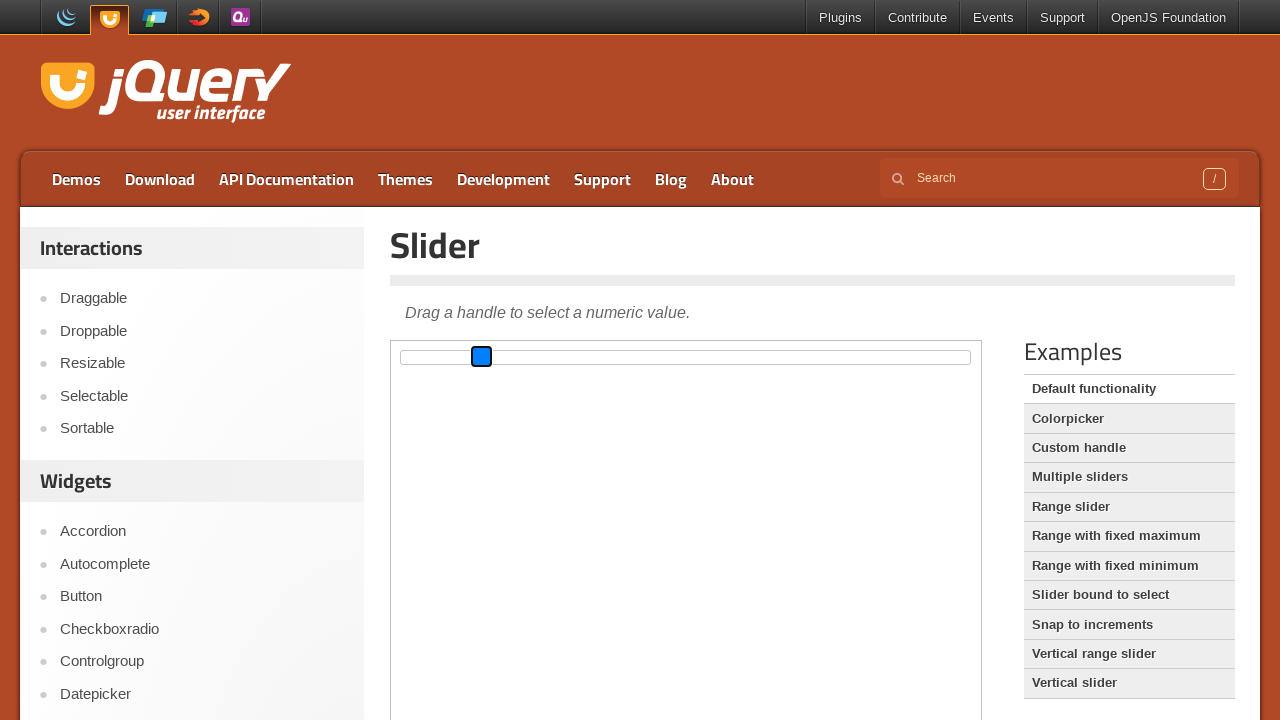

Released mouse button, horizontal slider moved left at (482, 357)
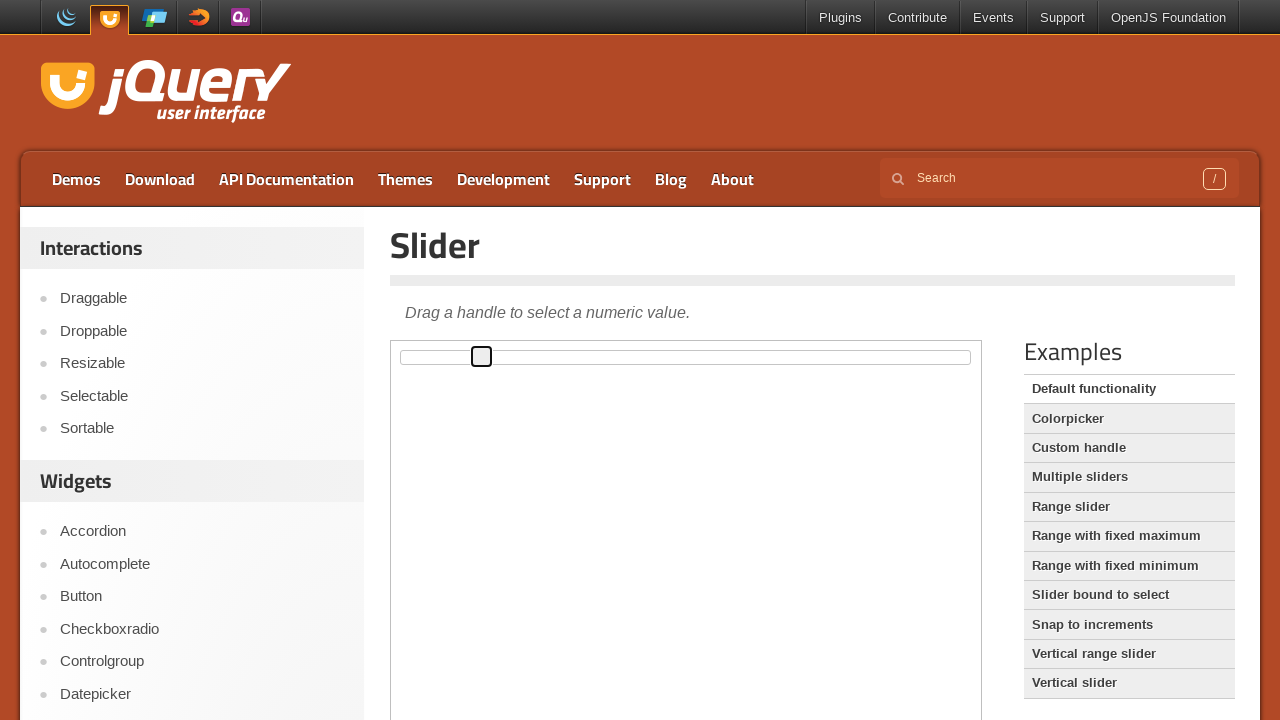

Waited 1 second for slider to settle
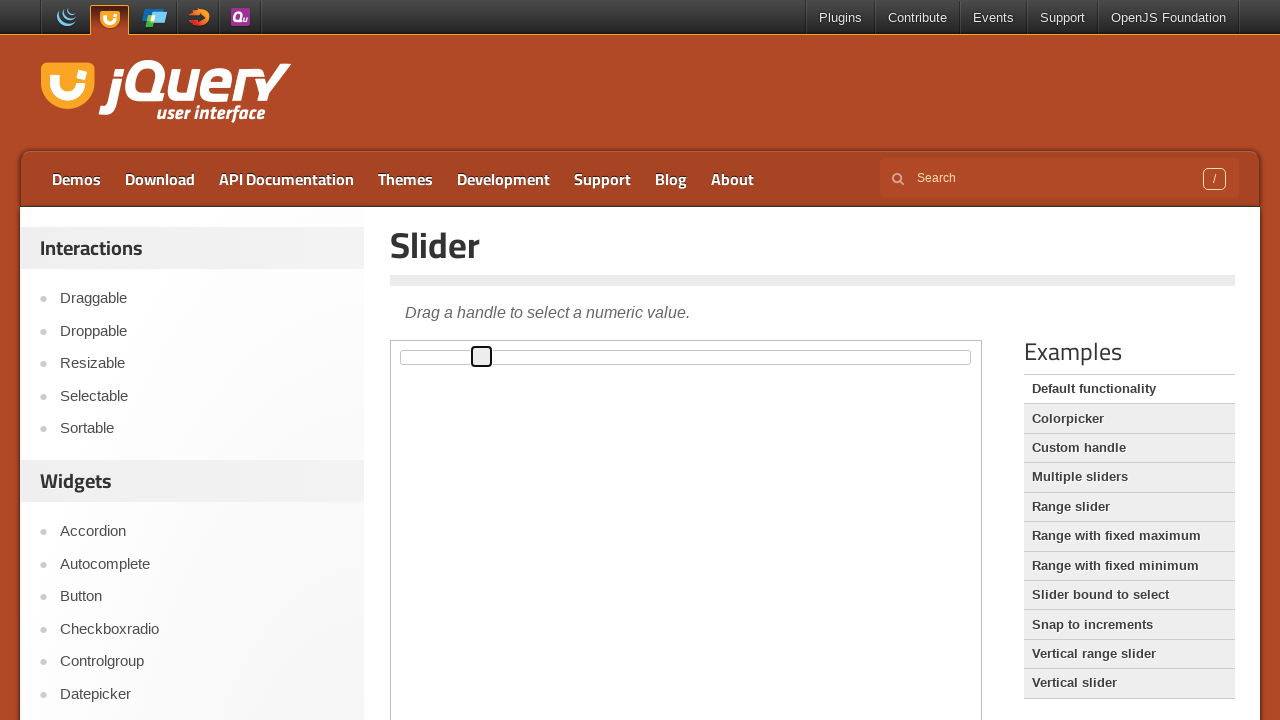

Clicked on 'Vertical slider' link to navigate to vertical slider demo at (1129, 683) on text=Vertical slider
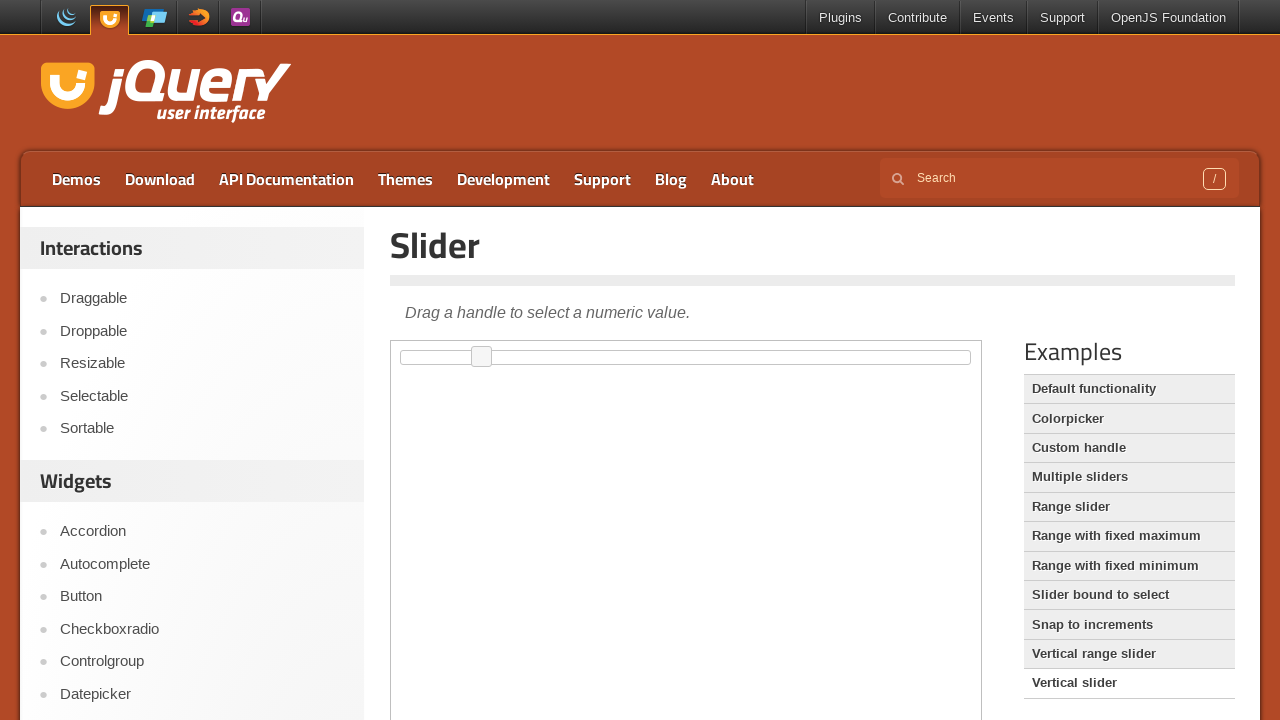

Waited 1 second for page to load
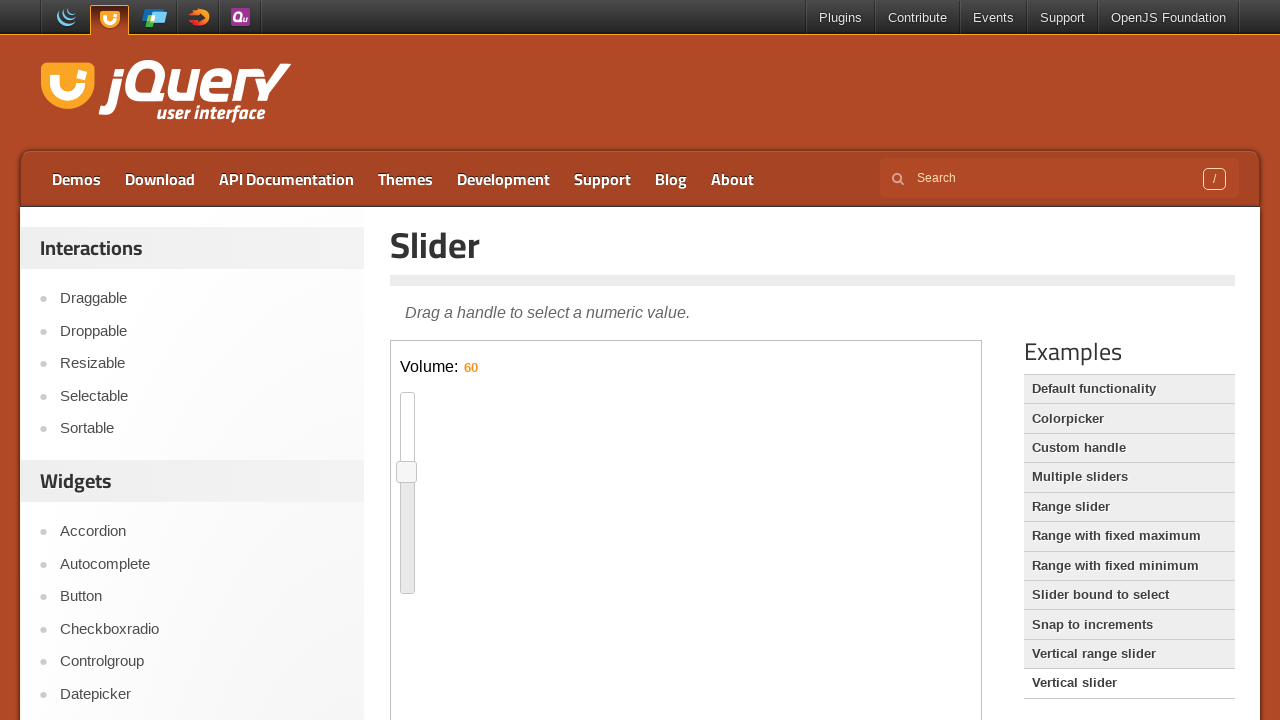

Located the demo iframe for vertical slider
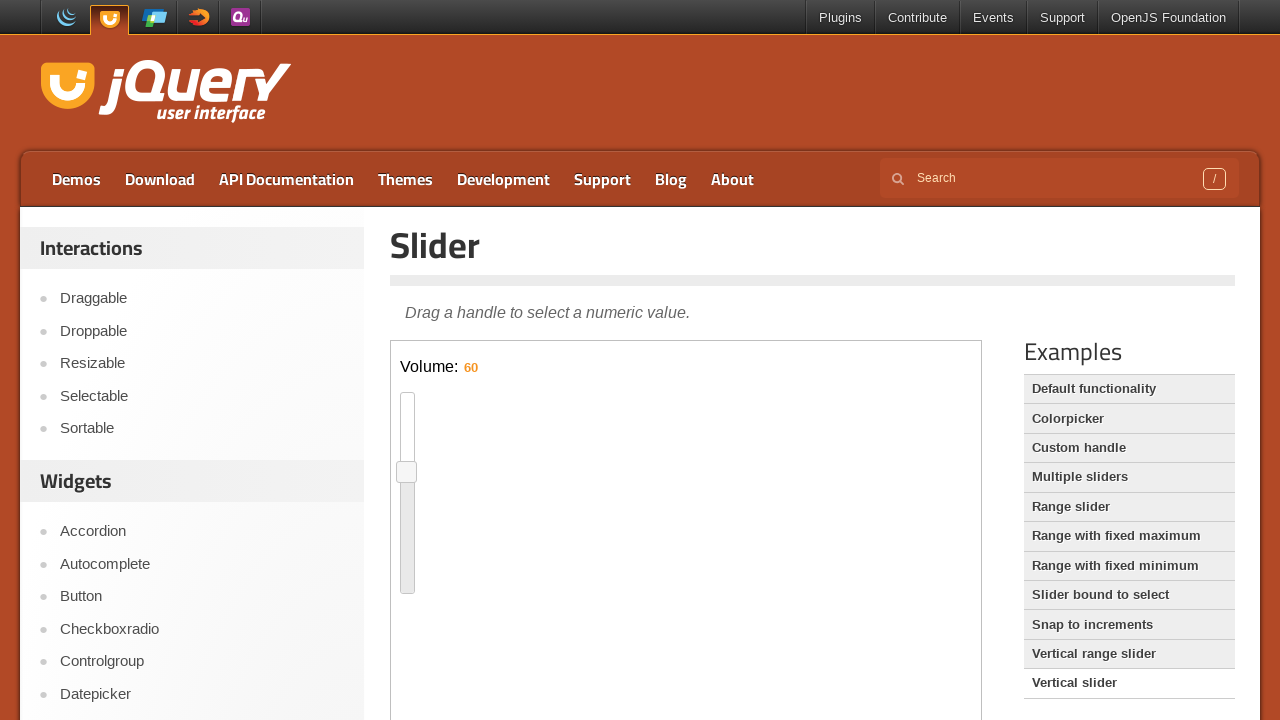

Waited for vertical slider handle to be visible
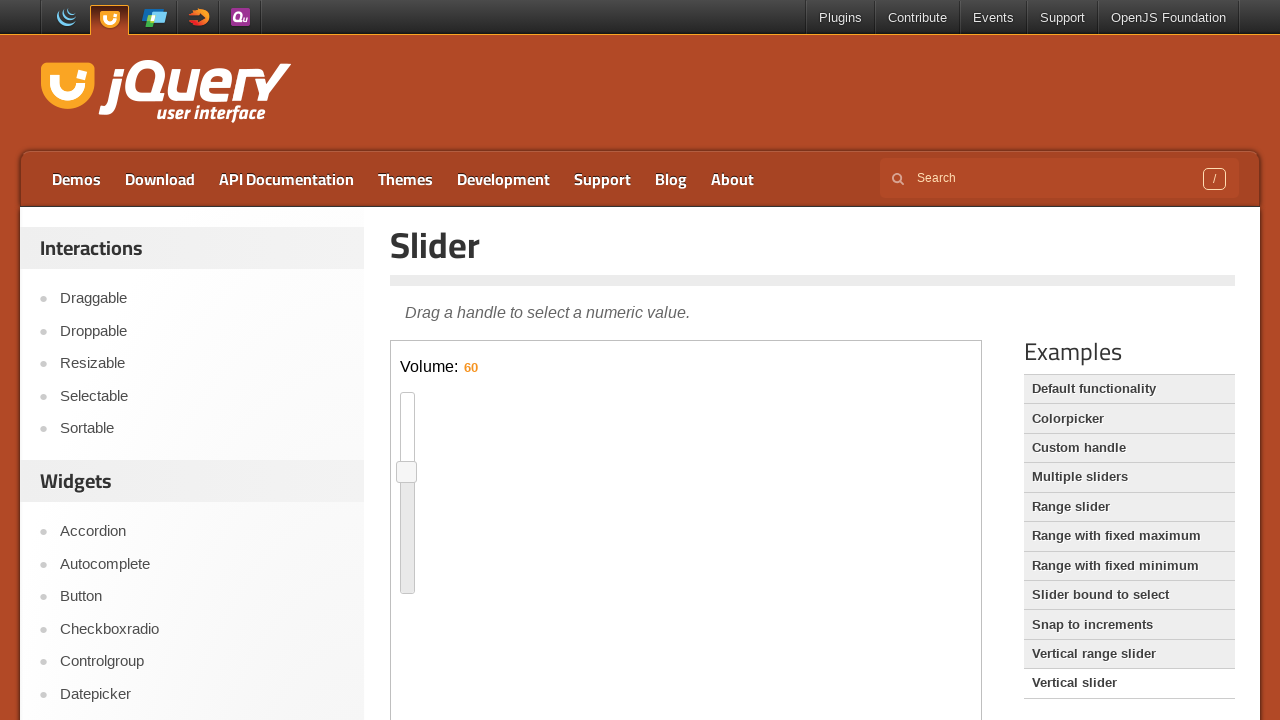

Moved mouse to center of vertical slider handle at (407, 472)
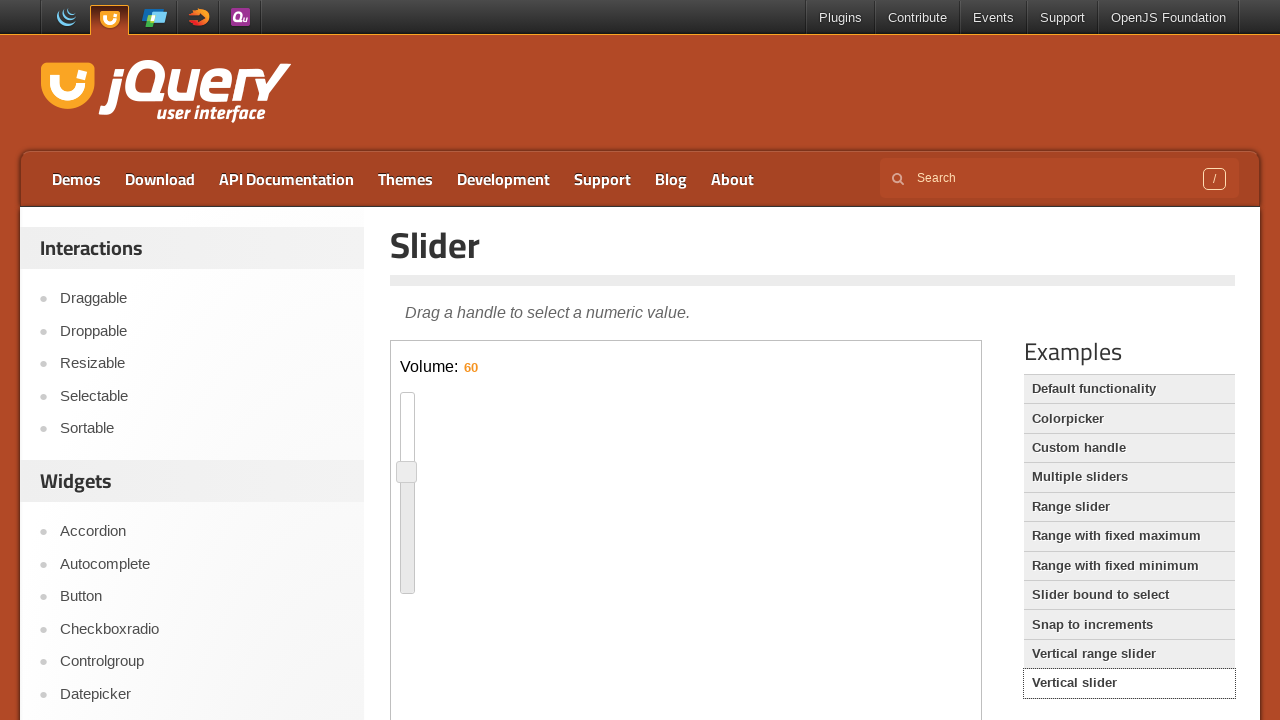

Pressed down mouse button on vertical slider at (407, 472)
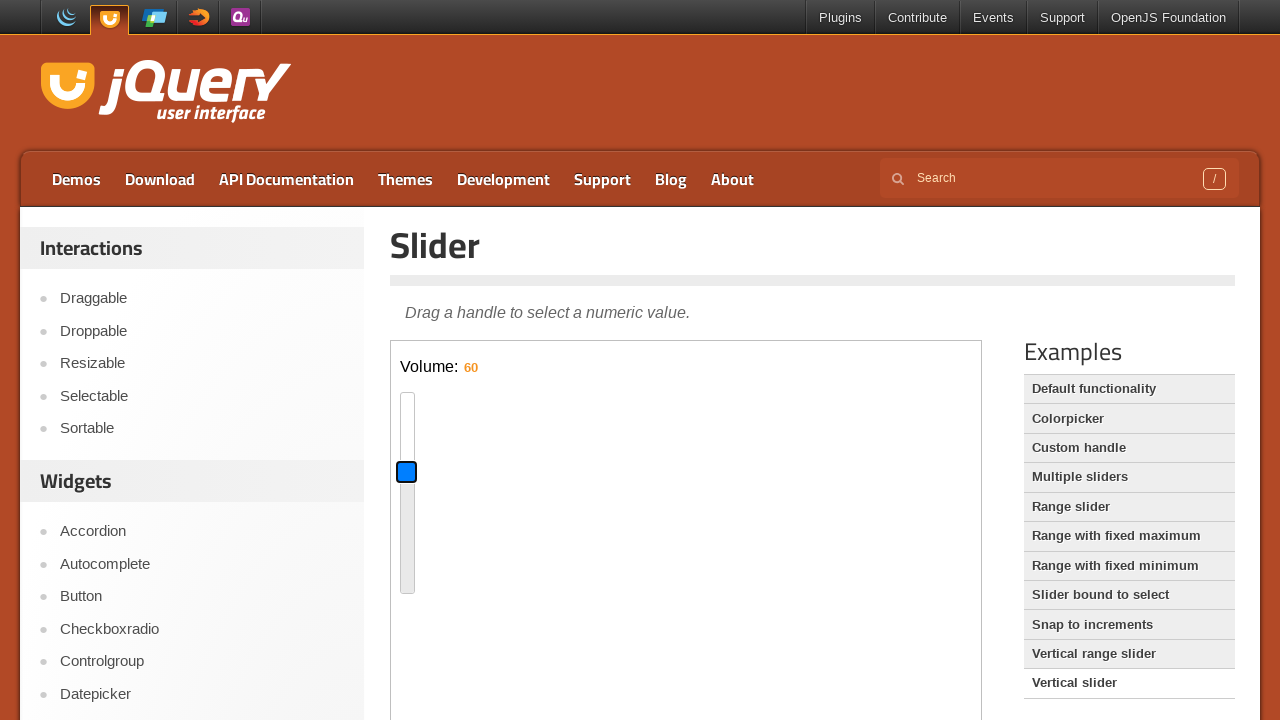

Dragged vertical slider 100 pixels down at (407, 561)
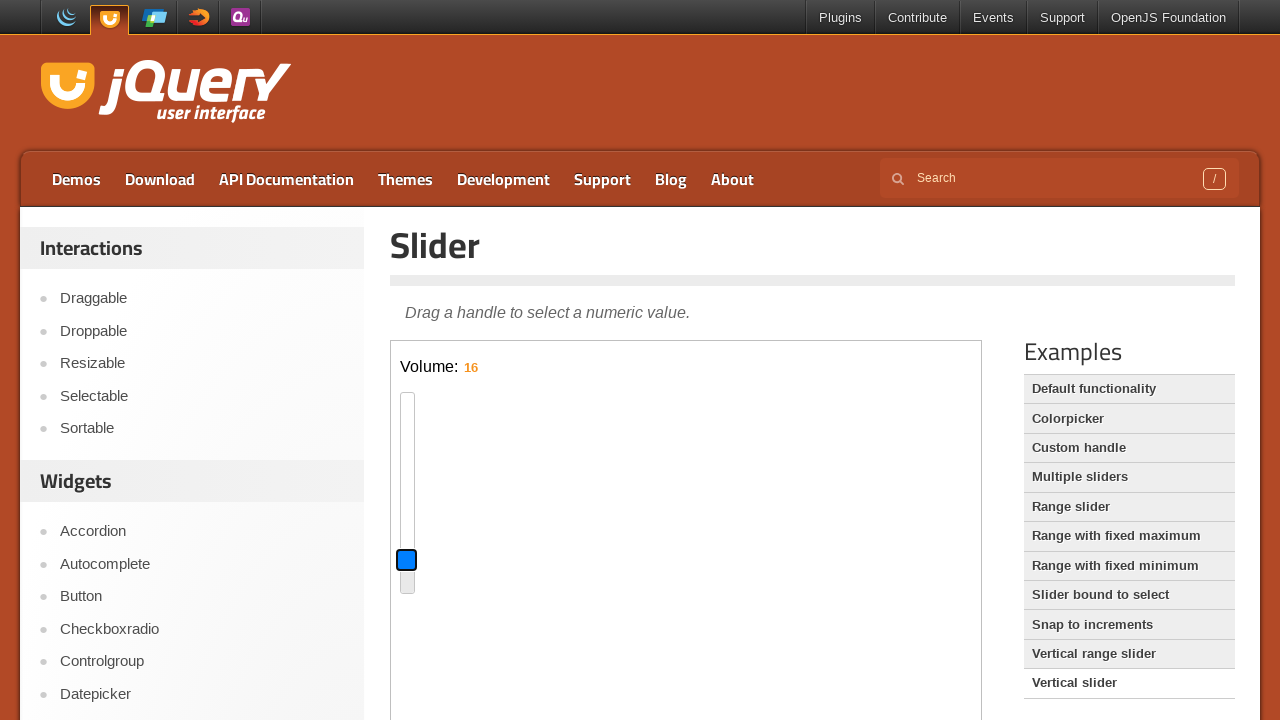

Released mouse button, vertical slider moved down at (407, 561)
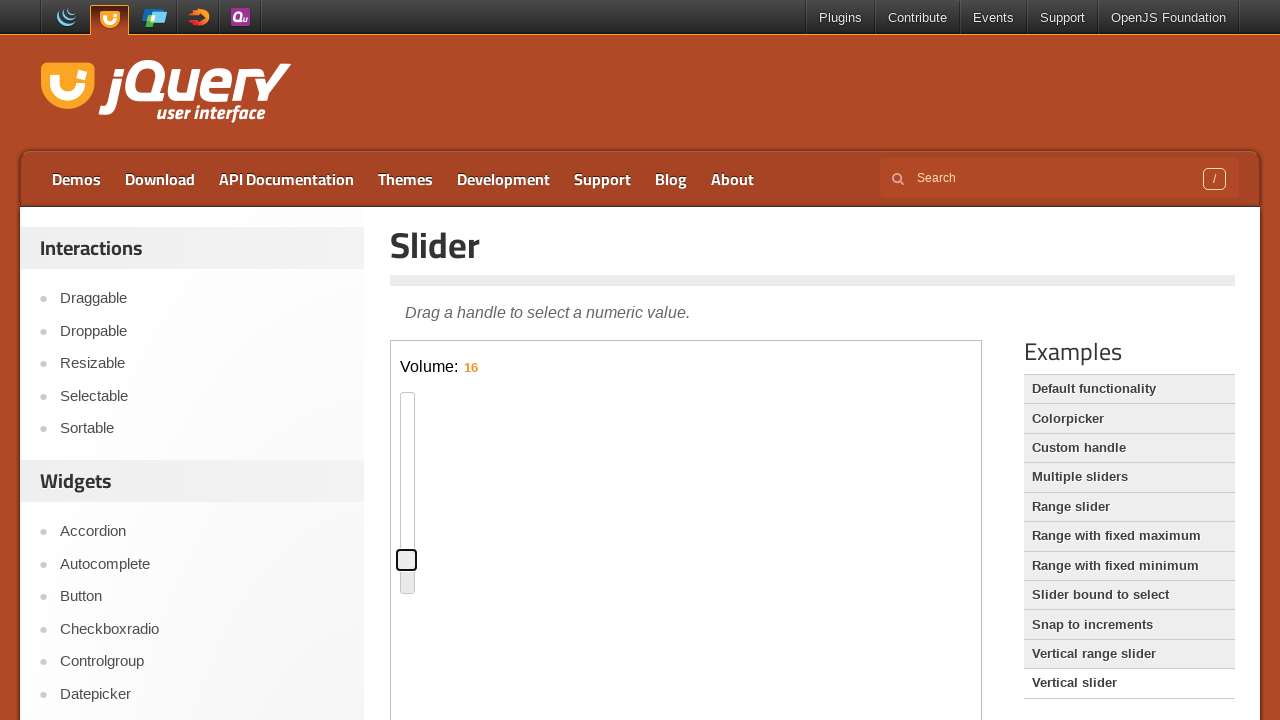

Waited 1 second for slider to settle
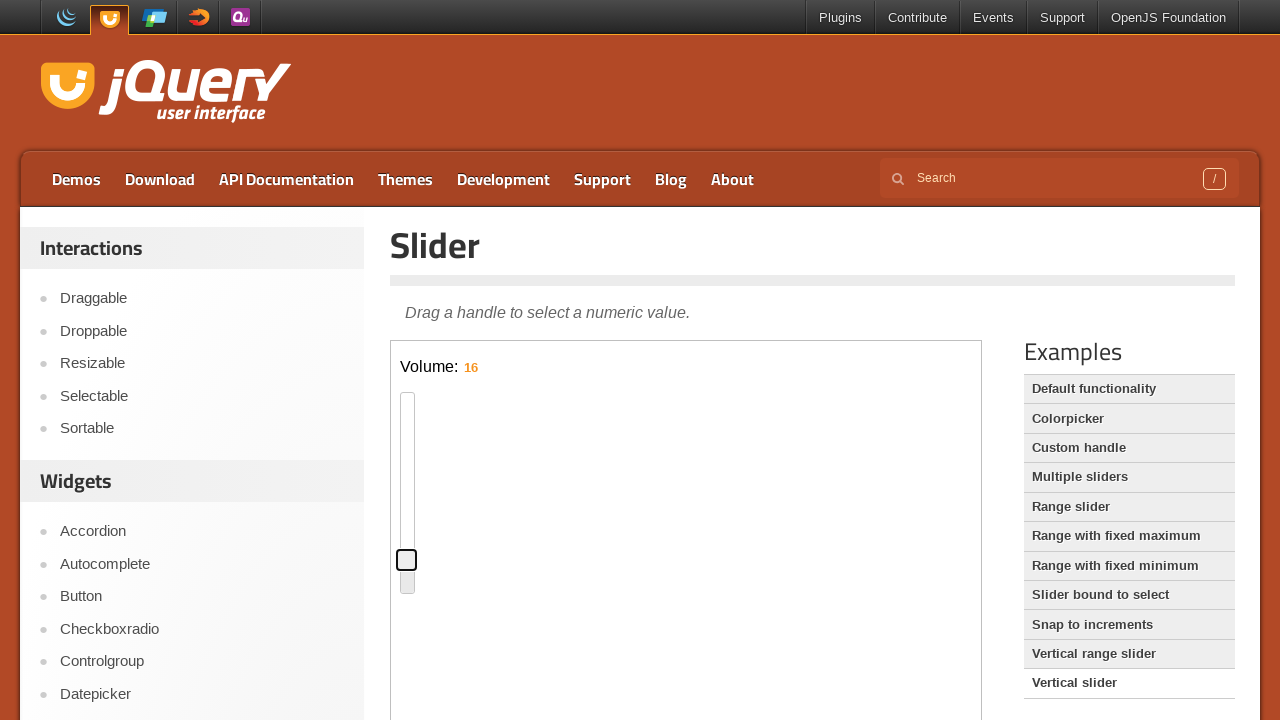

Moved mouse to center of vertical slider handle again at (407, 560)
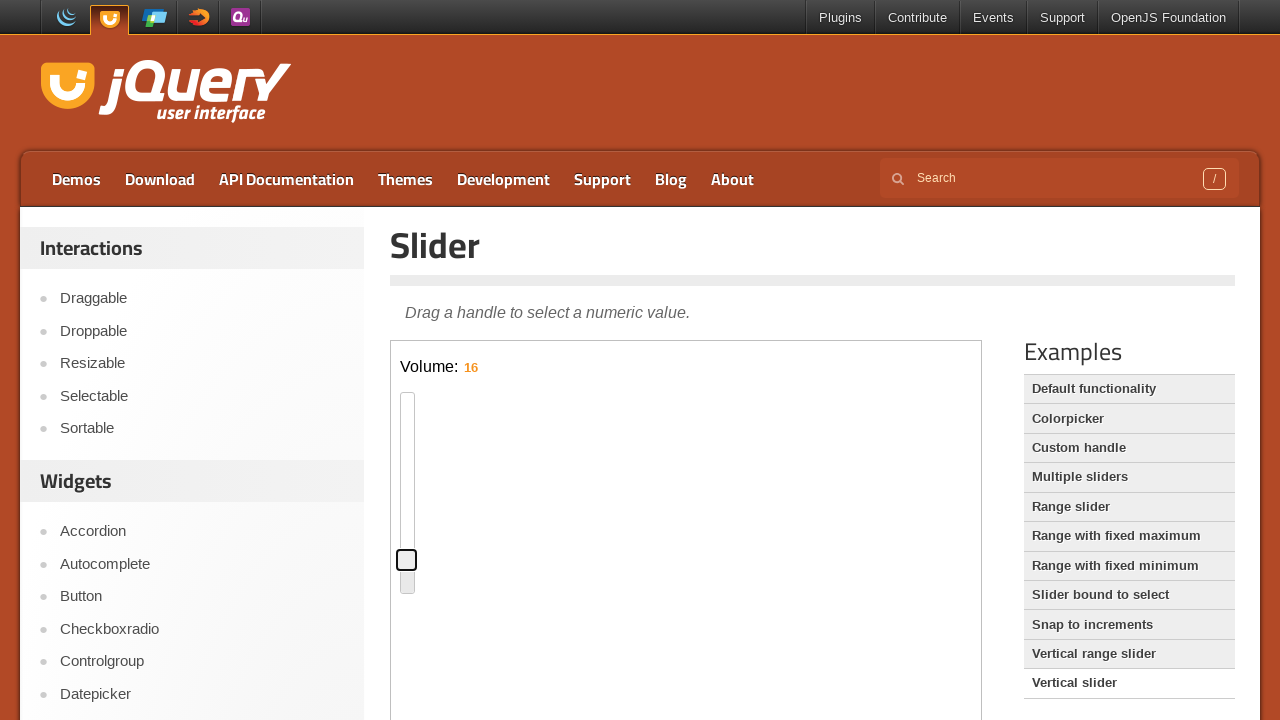

Pressed down mouse button on vertical slider at (407, 560)
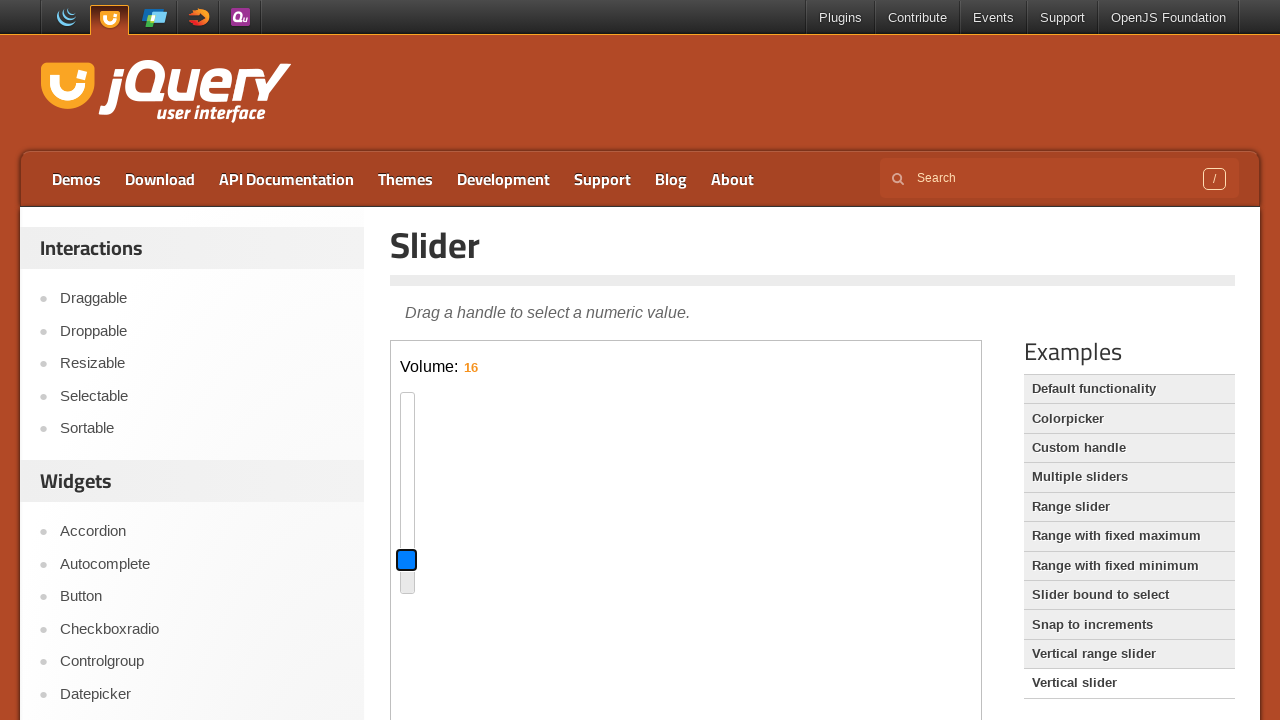

Dragged vertical slider 200 pixels up at (407, 349)
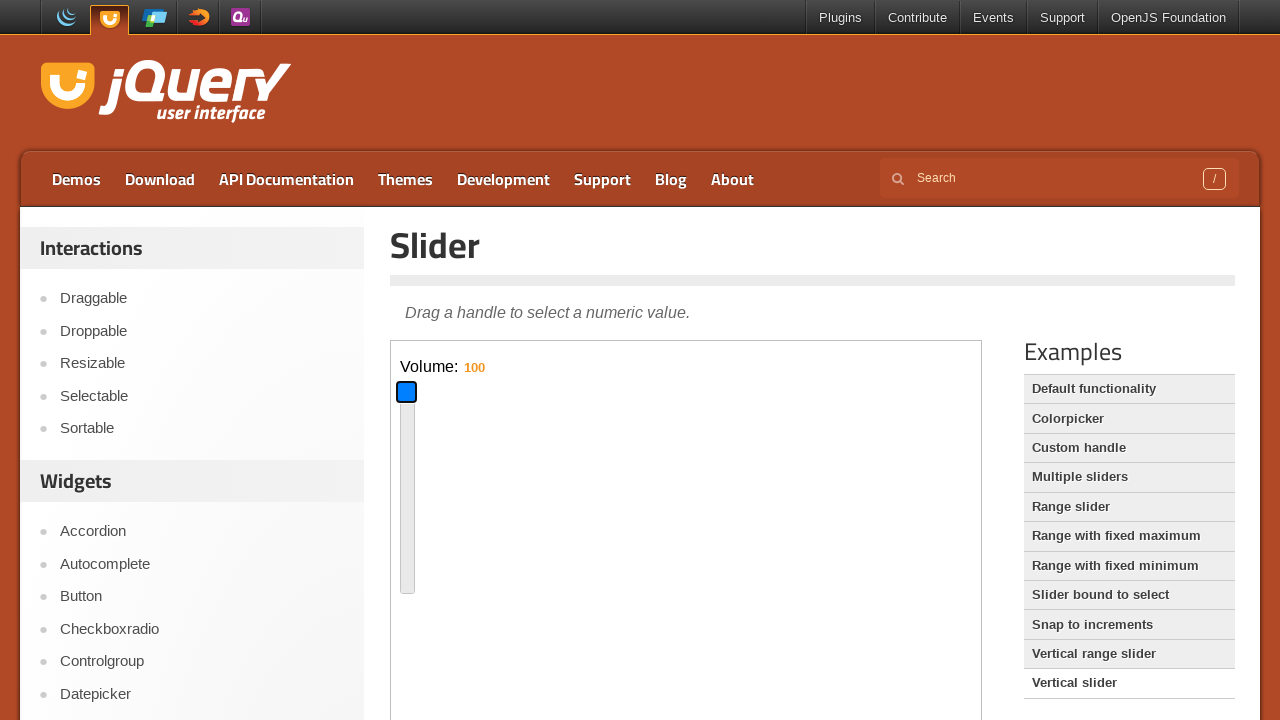

Released mouse button, vertical slider moved up at (407, 349)
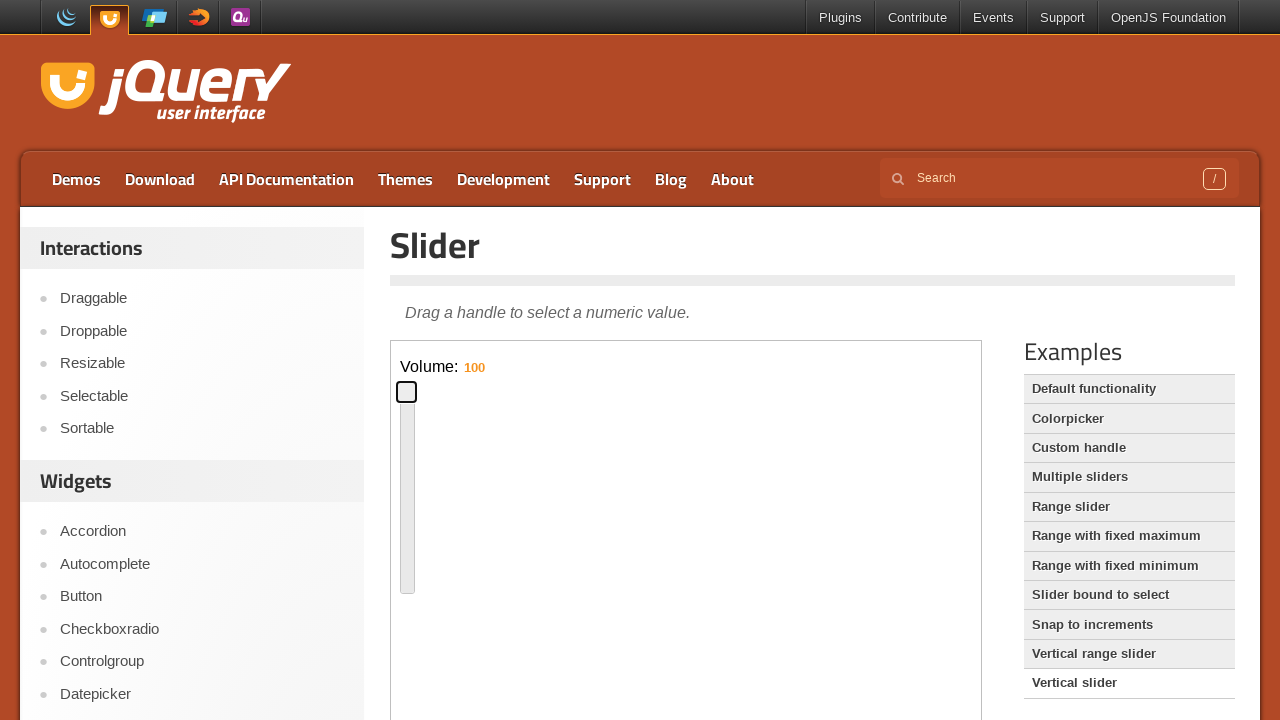

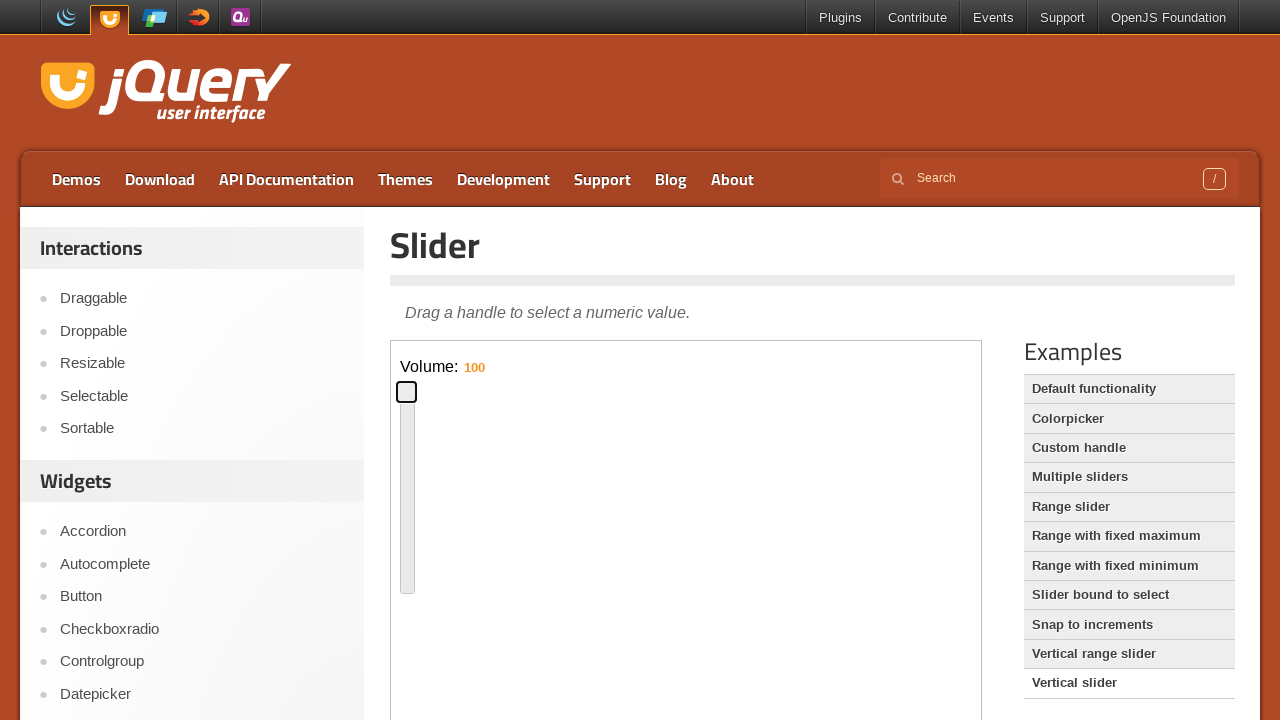